Tests table element interaction on an automation practice page by scrolling to view the table and verifying table structure (rows and columns)

Starting URL: https://www.rahulshettyacademy.com/AutomationPractice/

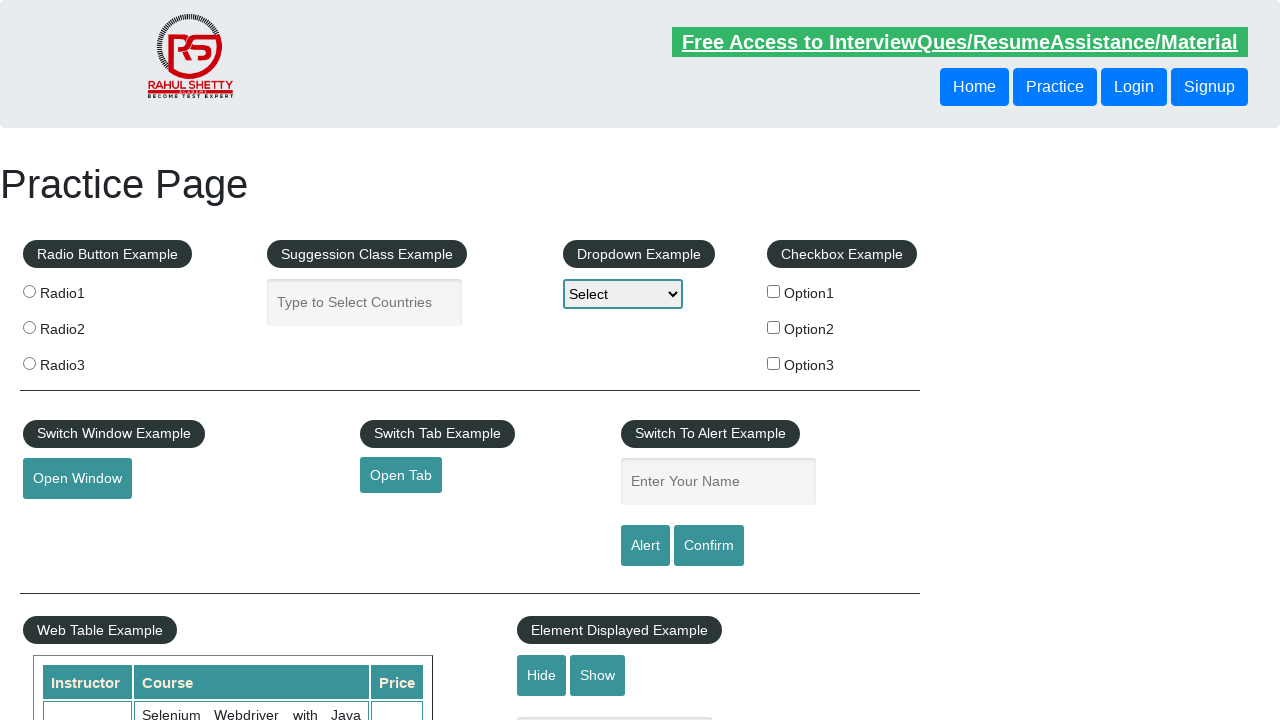

Scrolled down 700px to view table section
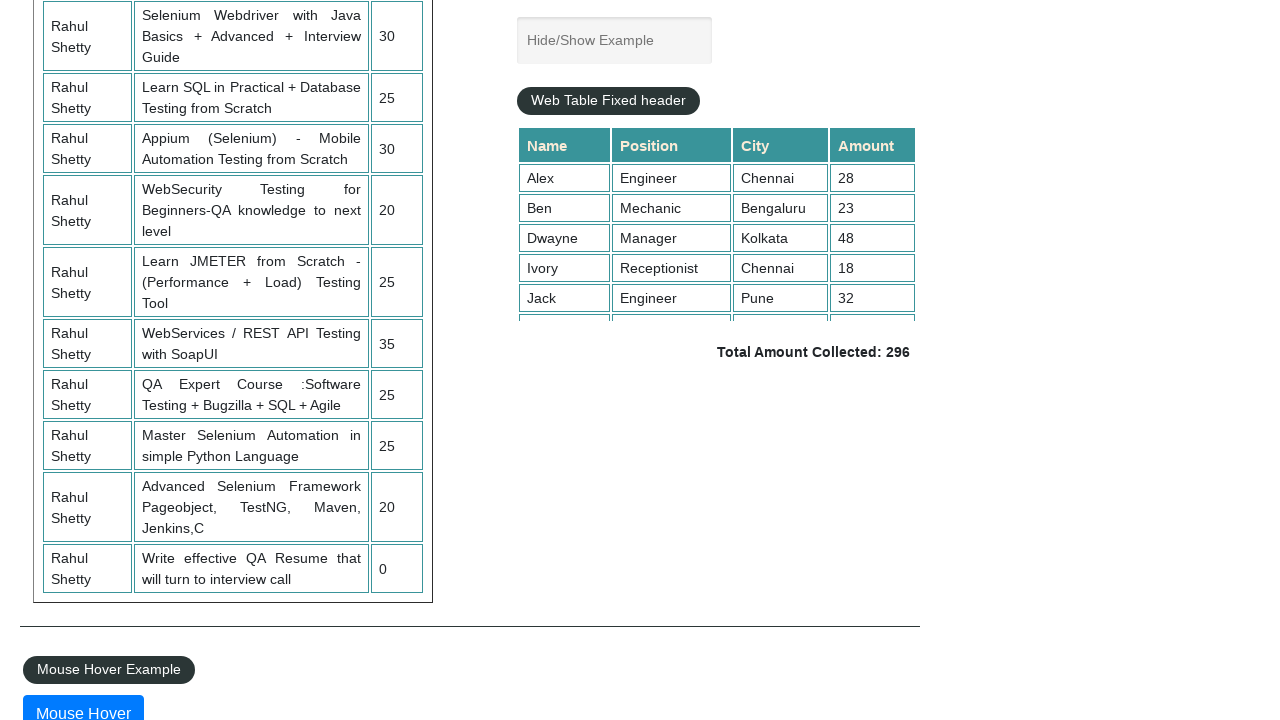

Table rows loaded and visible
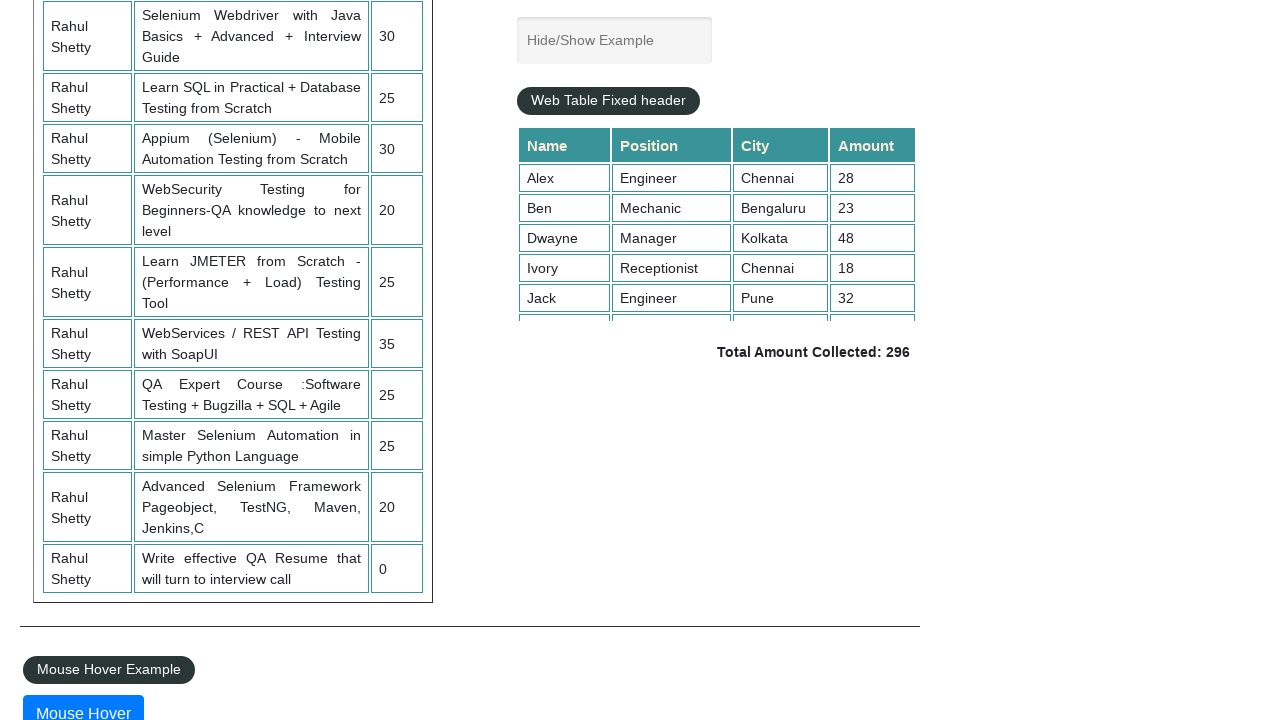

Located all table rows
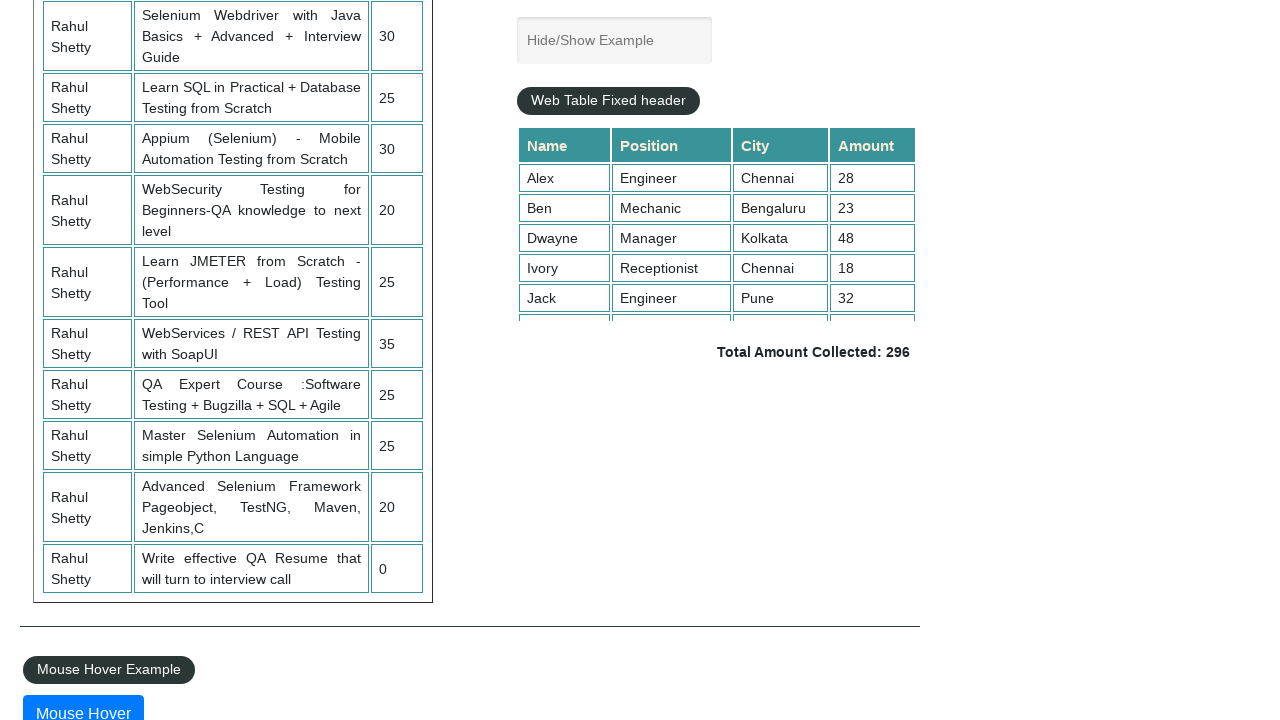

First table row is ready
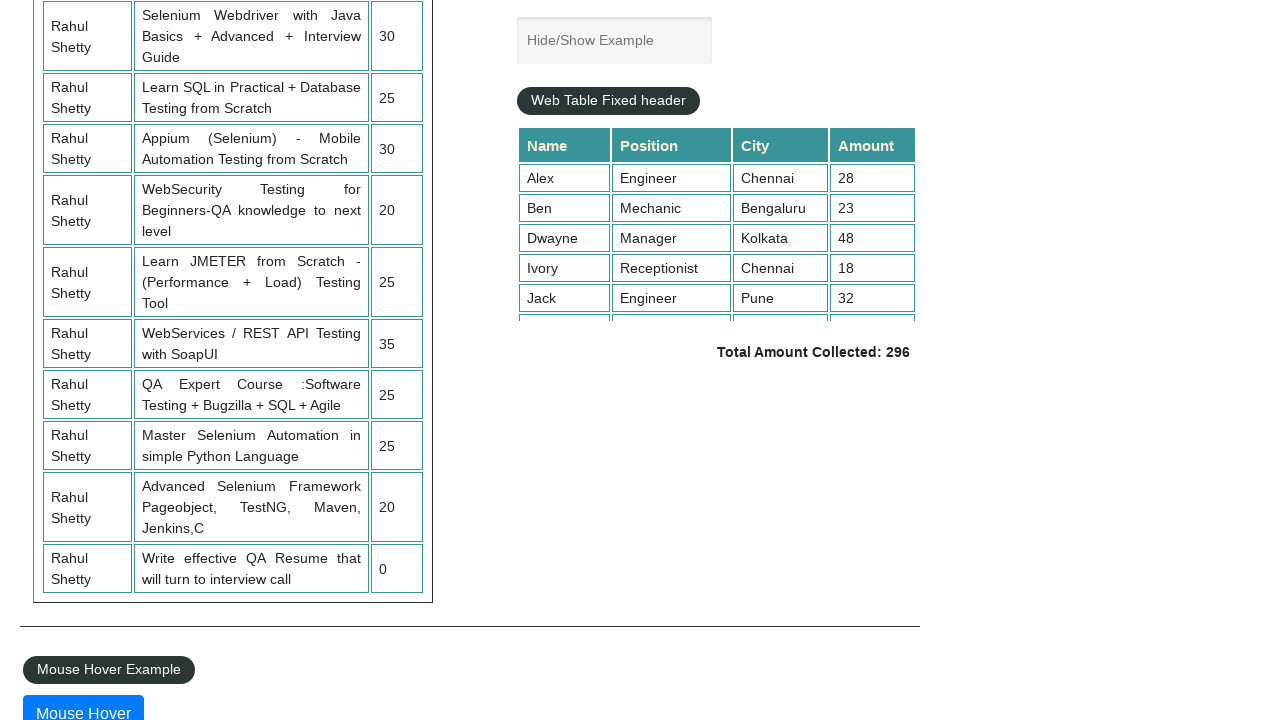

Located all table headers
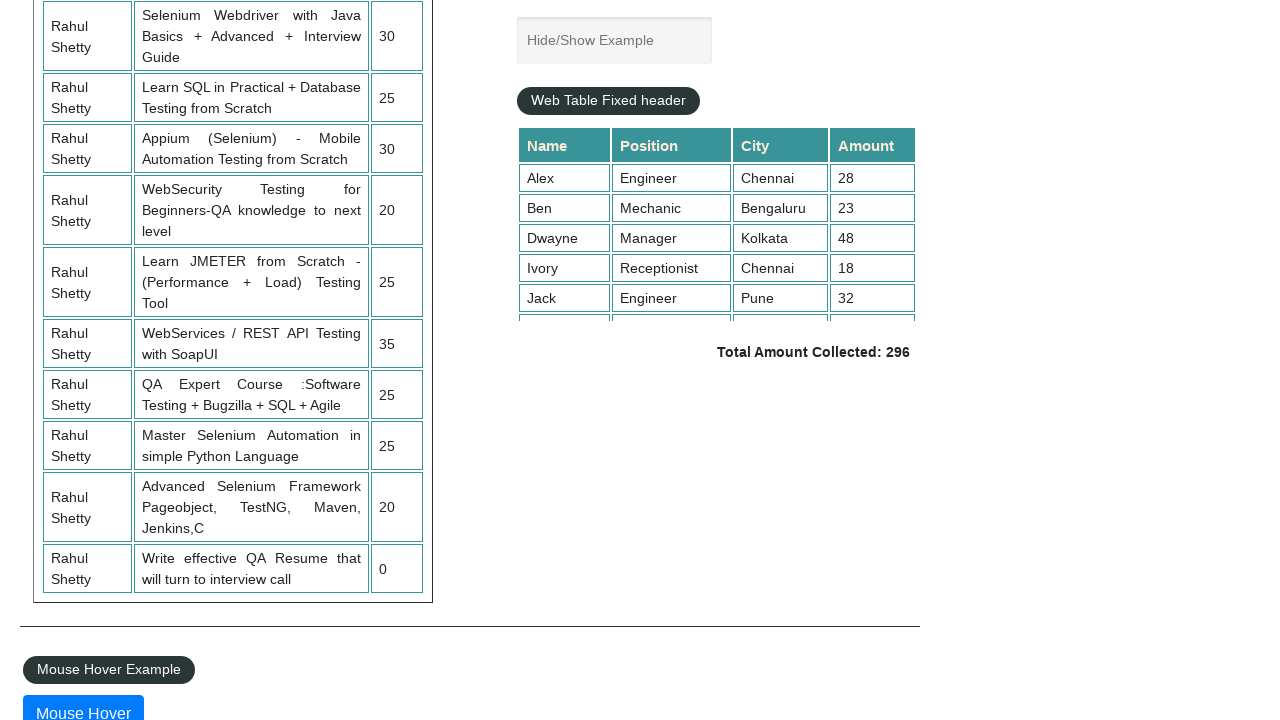

First table header is ready
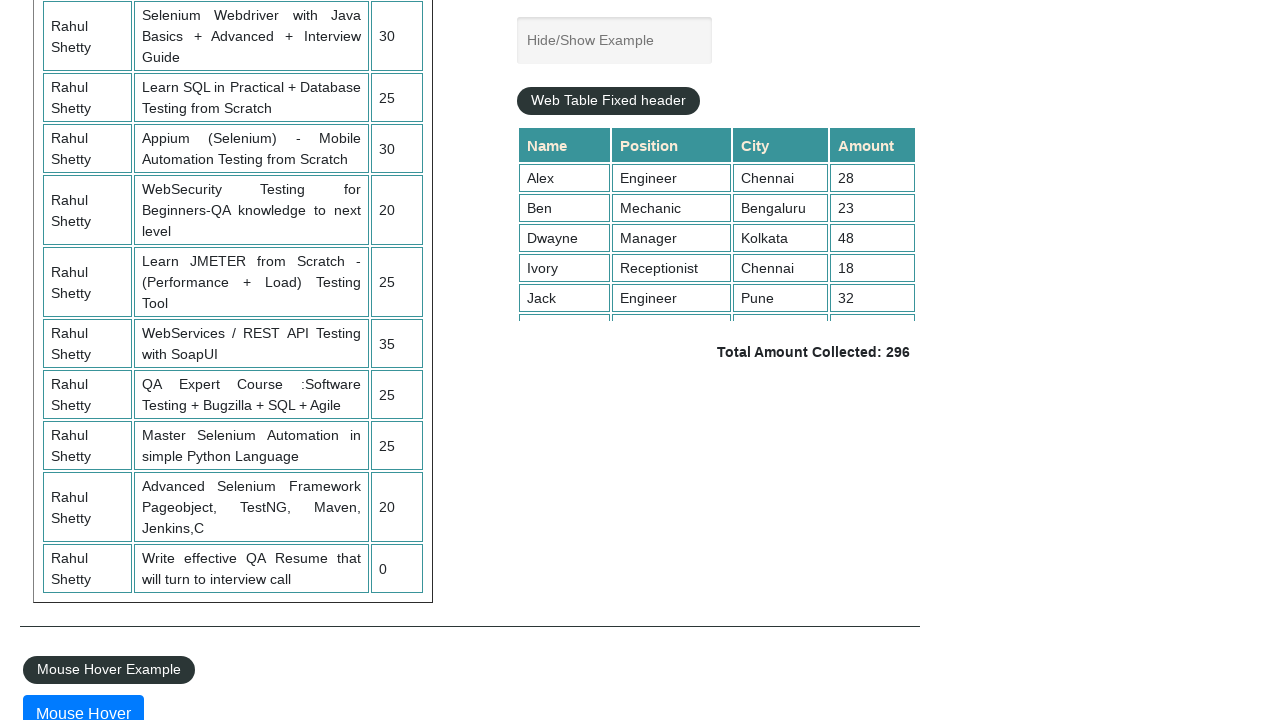

Located third table row
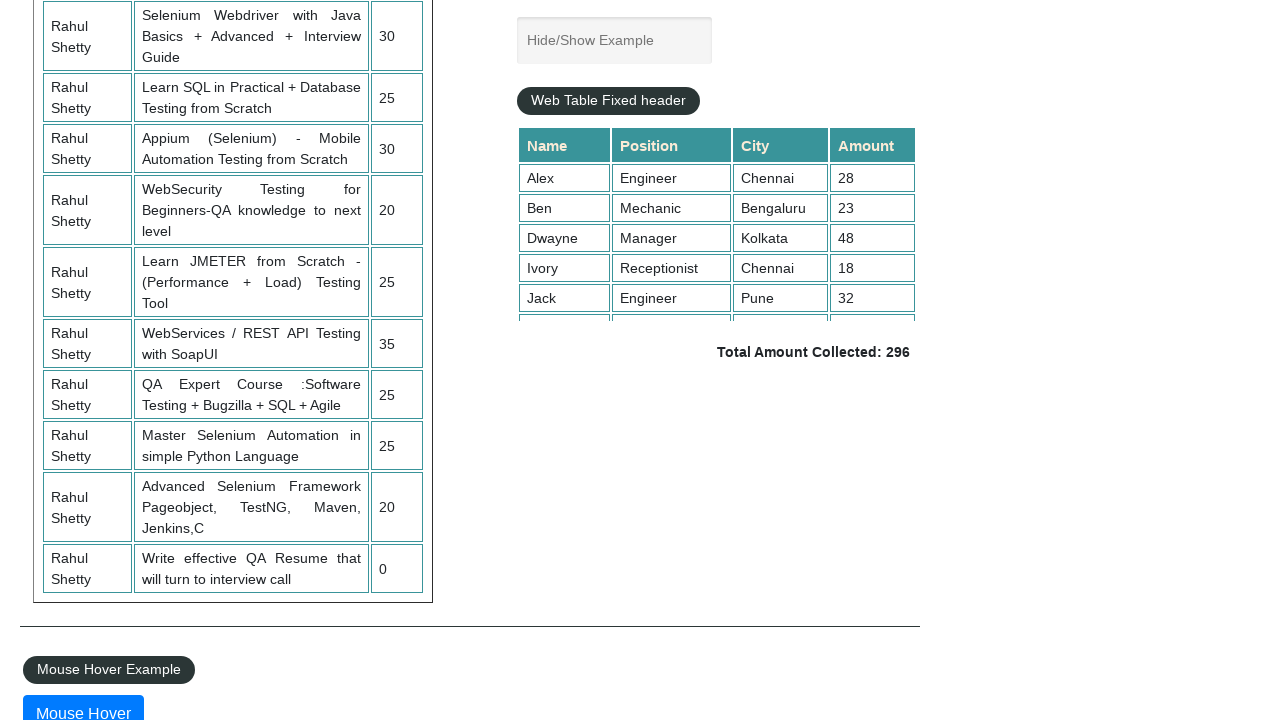

Third table row is ready for interaction
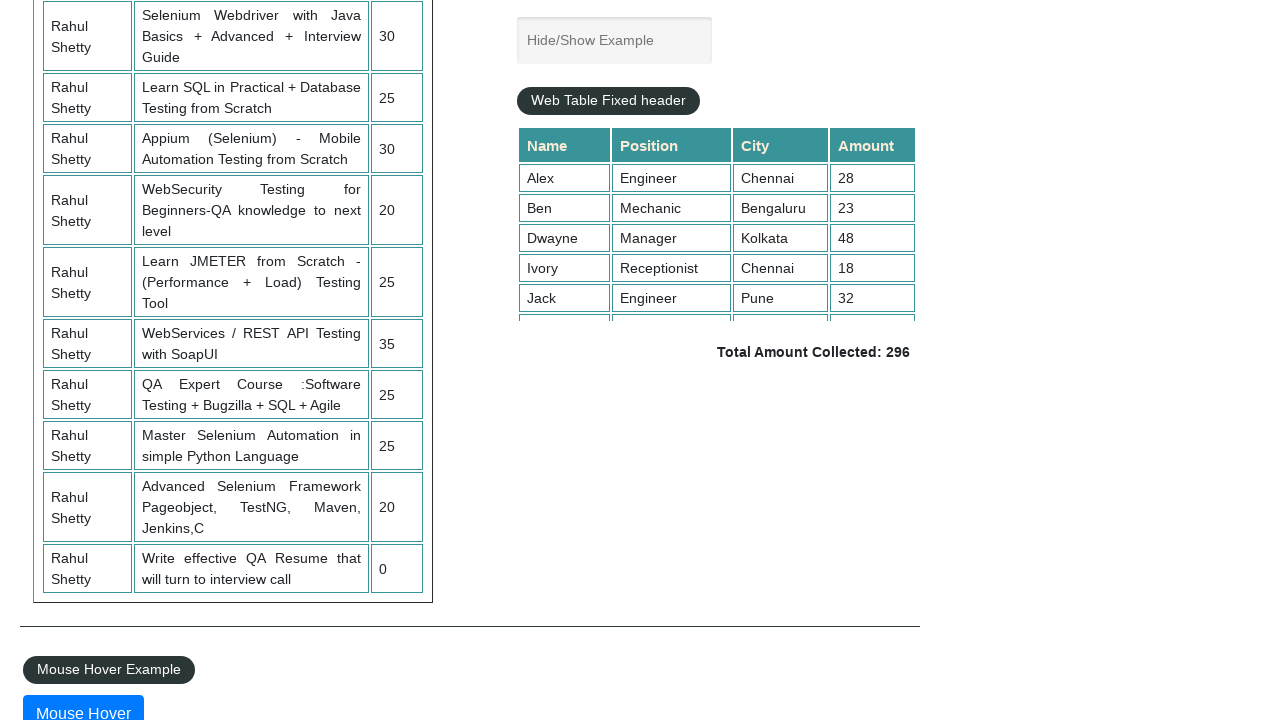

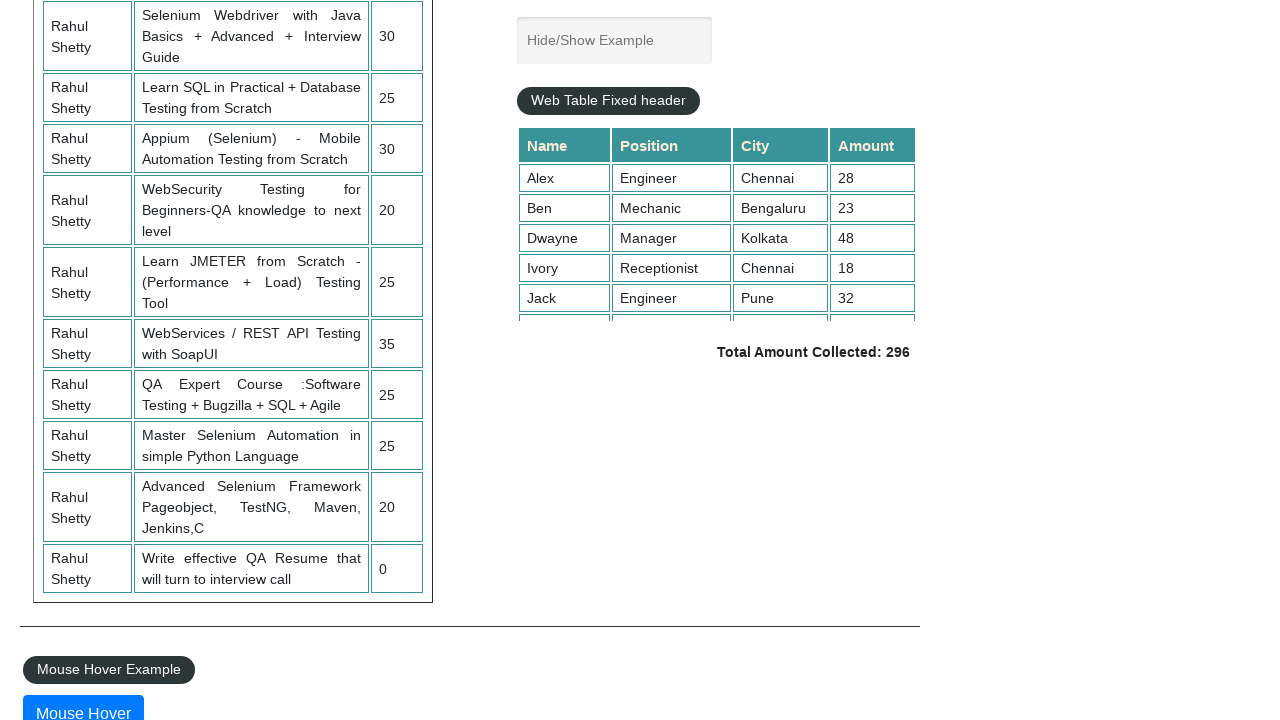